Tests a registration form flow by clicking a dynamically calculated link, filling out a form with personal information (first name, last name, city, country), submitting it, and handling the resulting alert dialog.

Starting URL: http://suninjuly.github.io/find_link_text

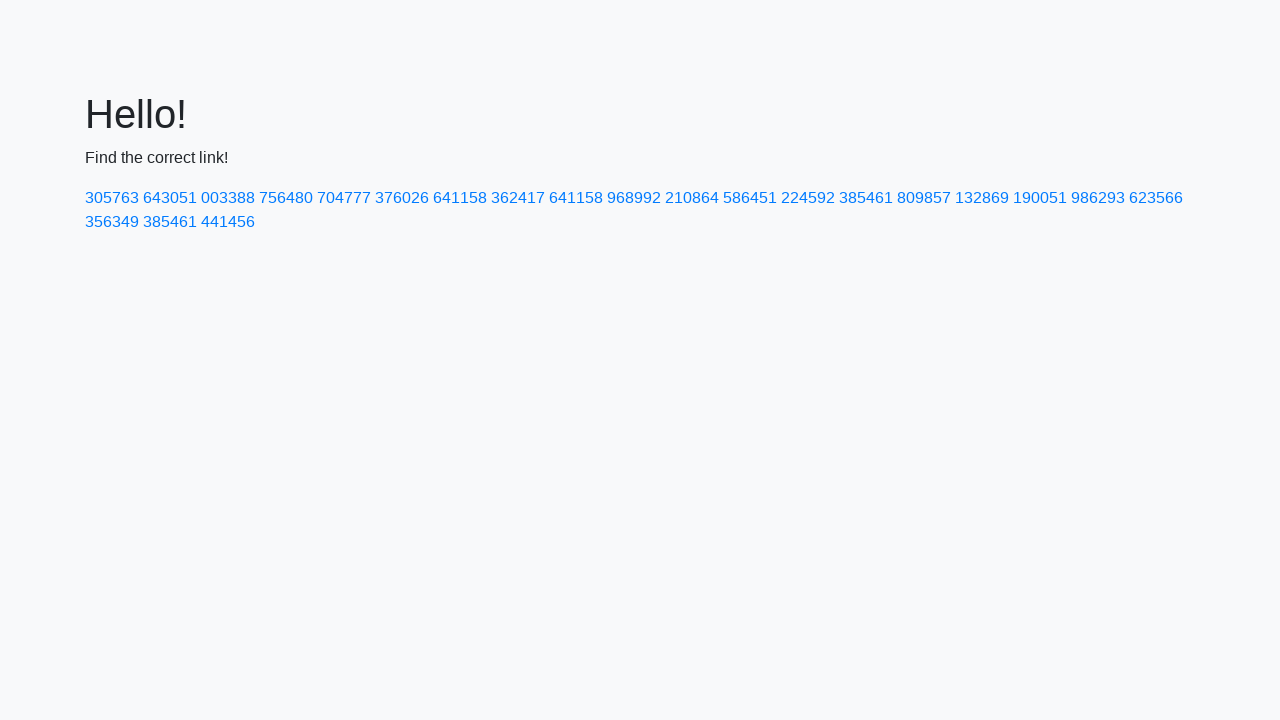

Clicked dynamically calculated link with text '224592' at (808, 198) on a:text-matches('224592')
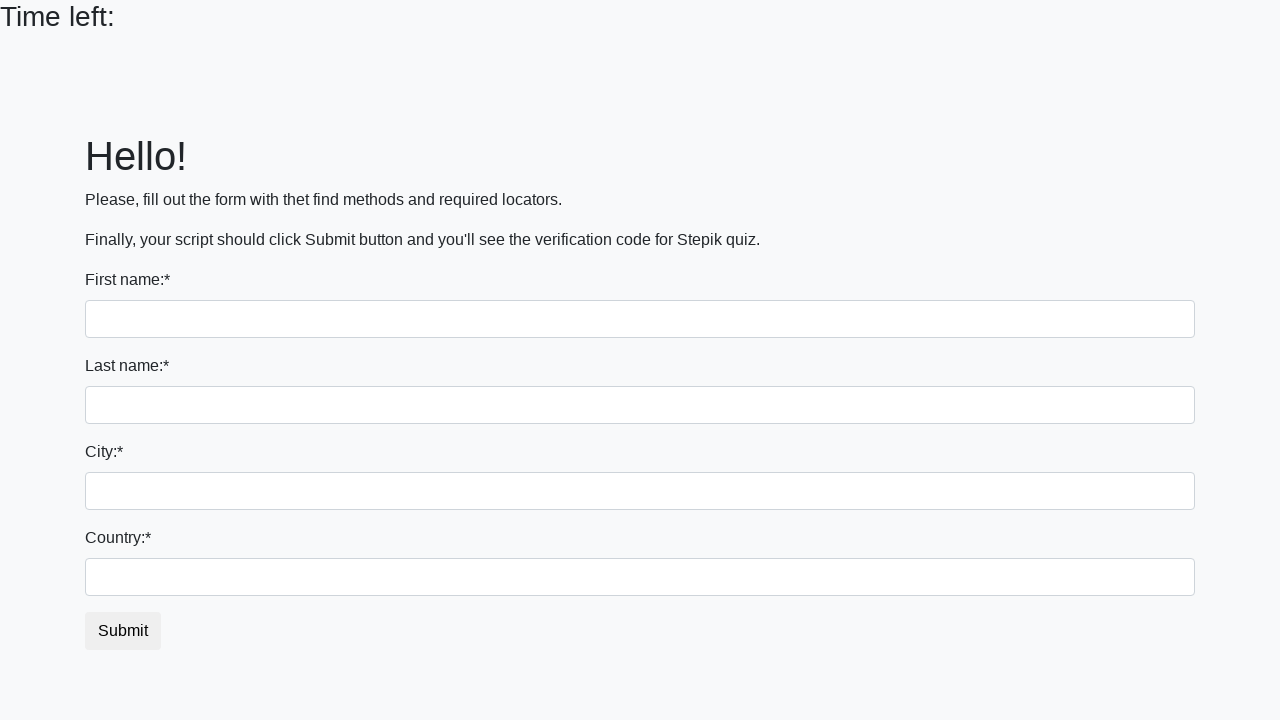

Filled first name field with 'Ivan' on input:first-of-type
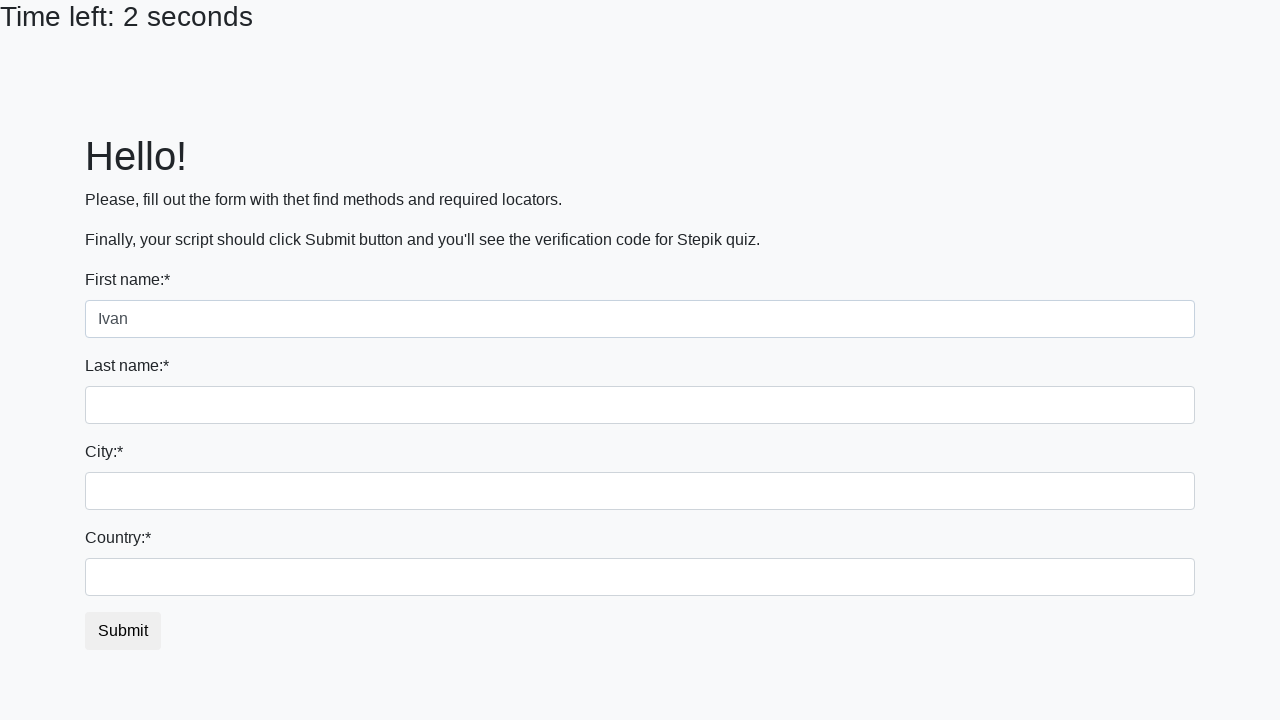

Filled last name field with 'Petrov' on input[name='last_name']
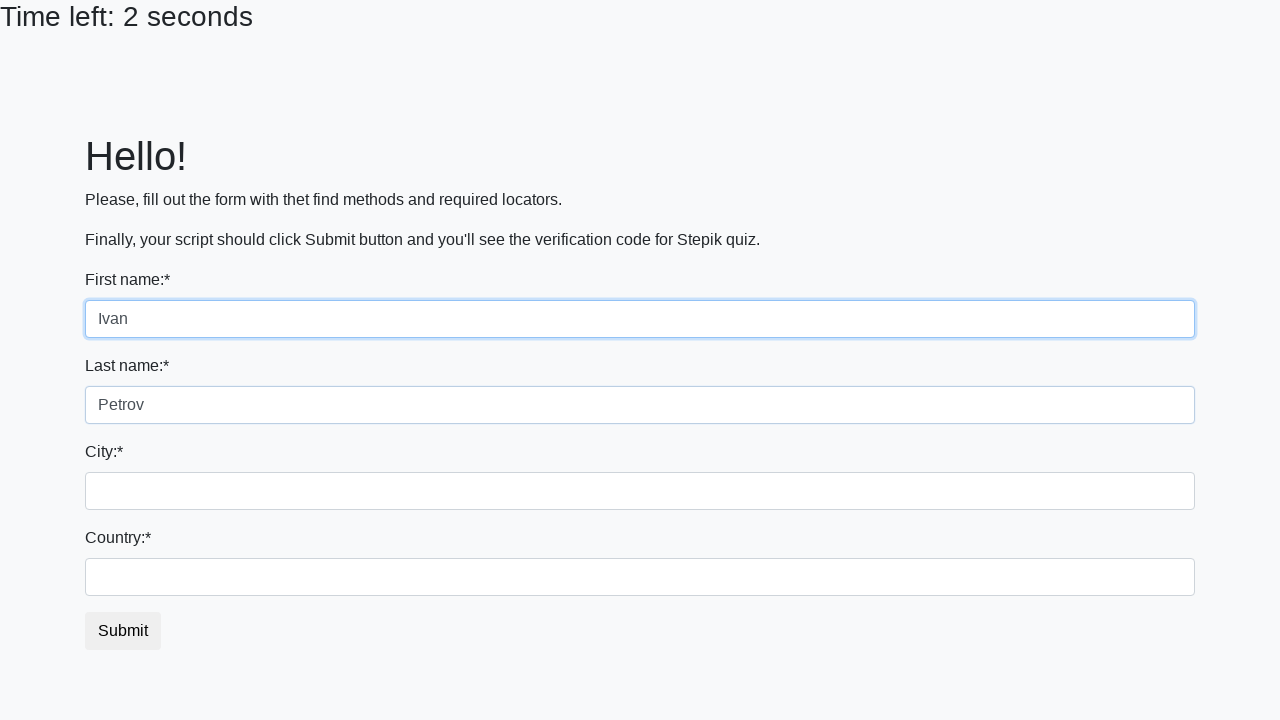

Filled city field with 'Smolensk' on .form-control.city
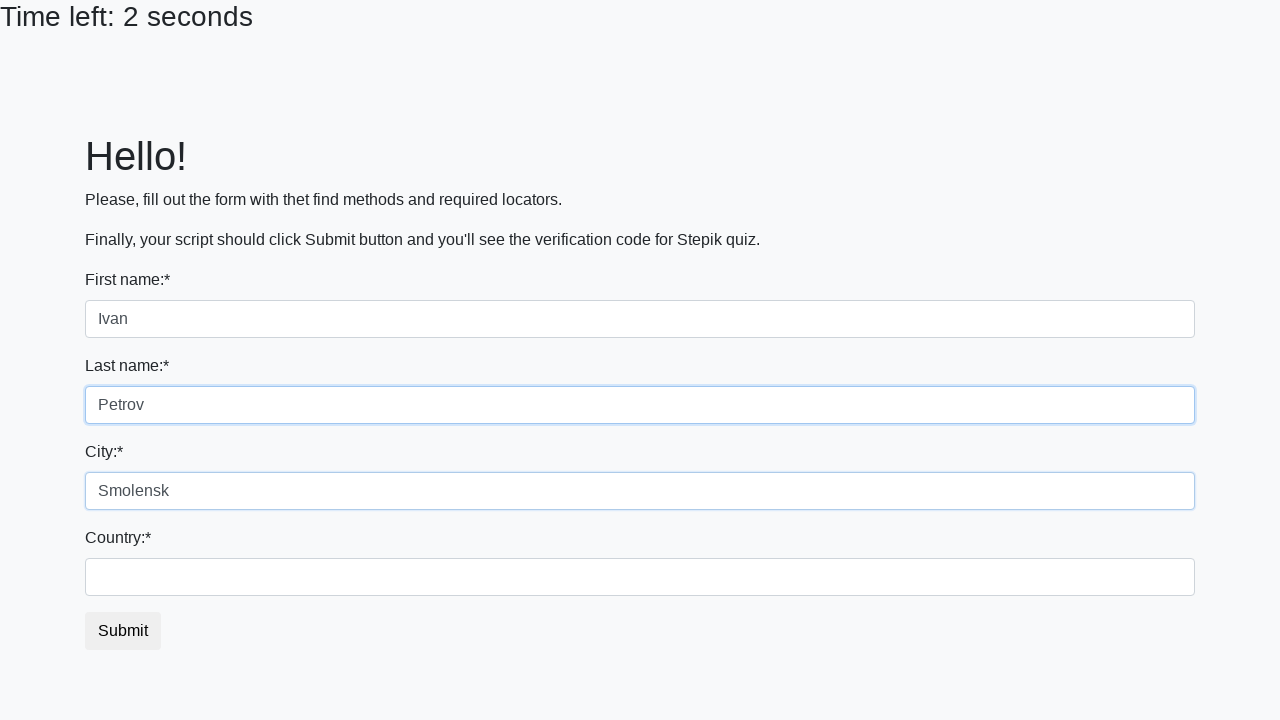

Filled country field with 'Russia' on #country
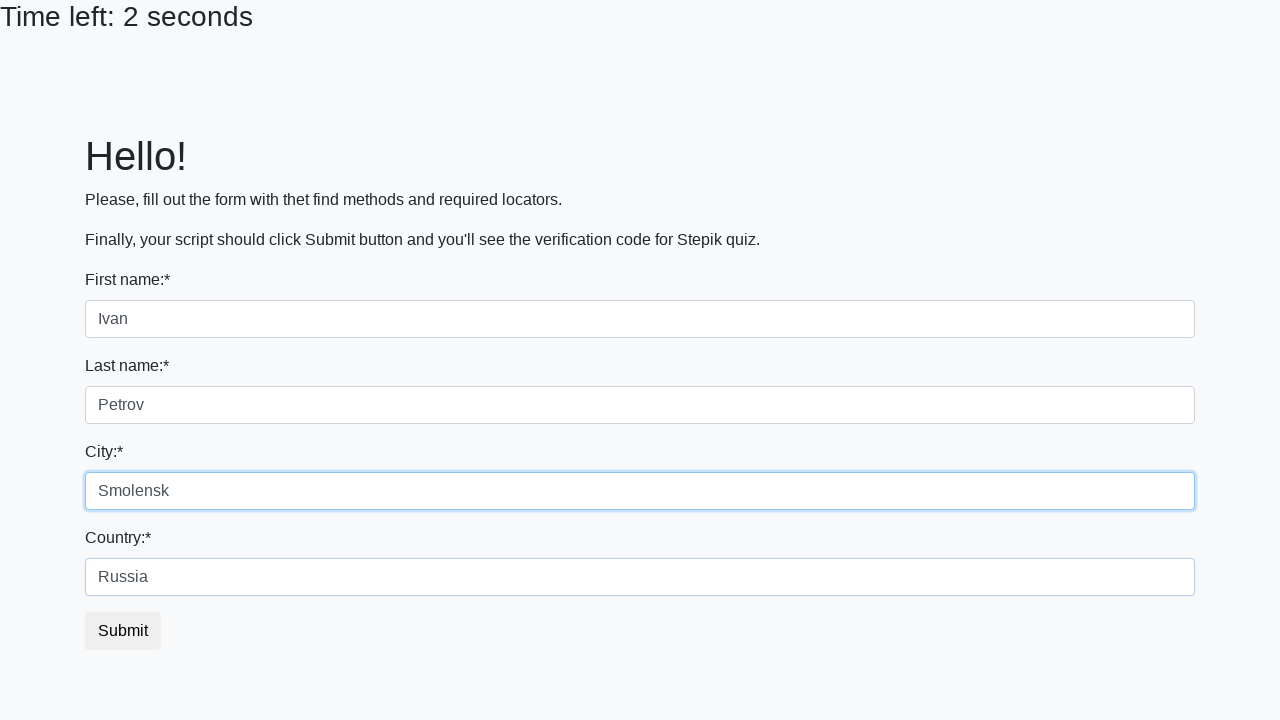

Clicked submit button to submit registration form at (123, 631) on button.btn
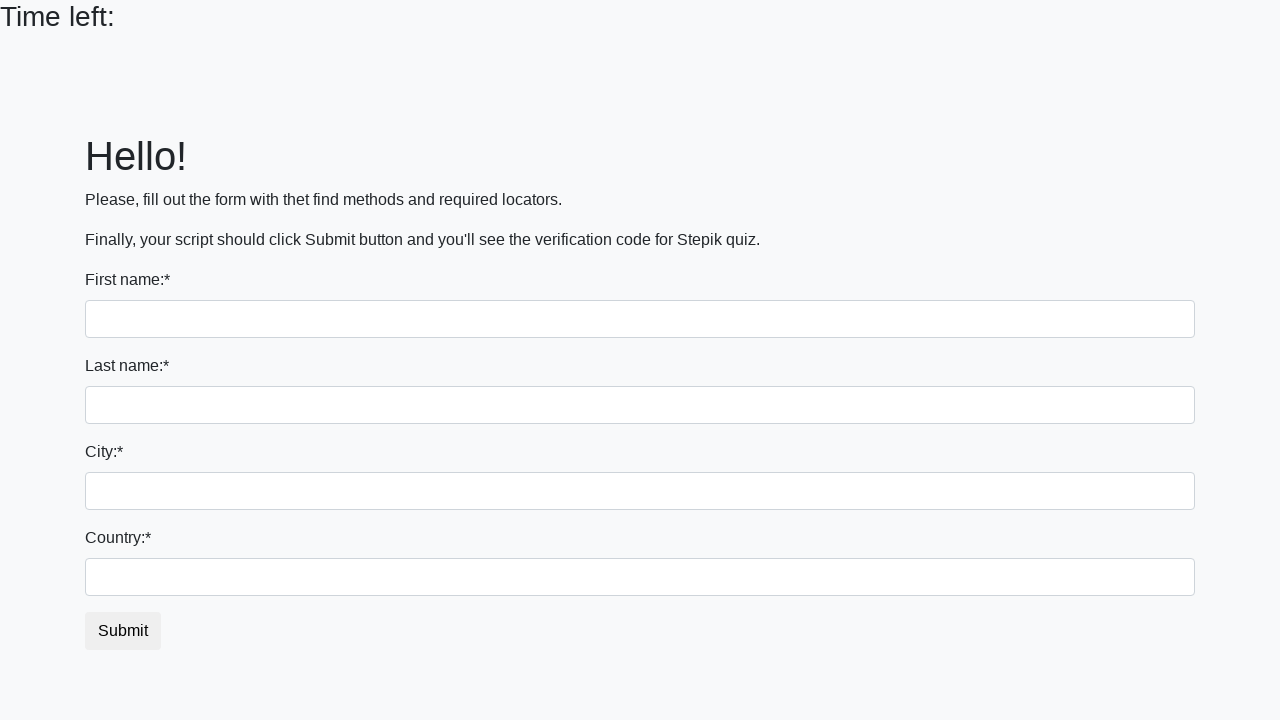

Alert dialog accepted
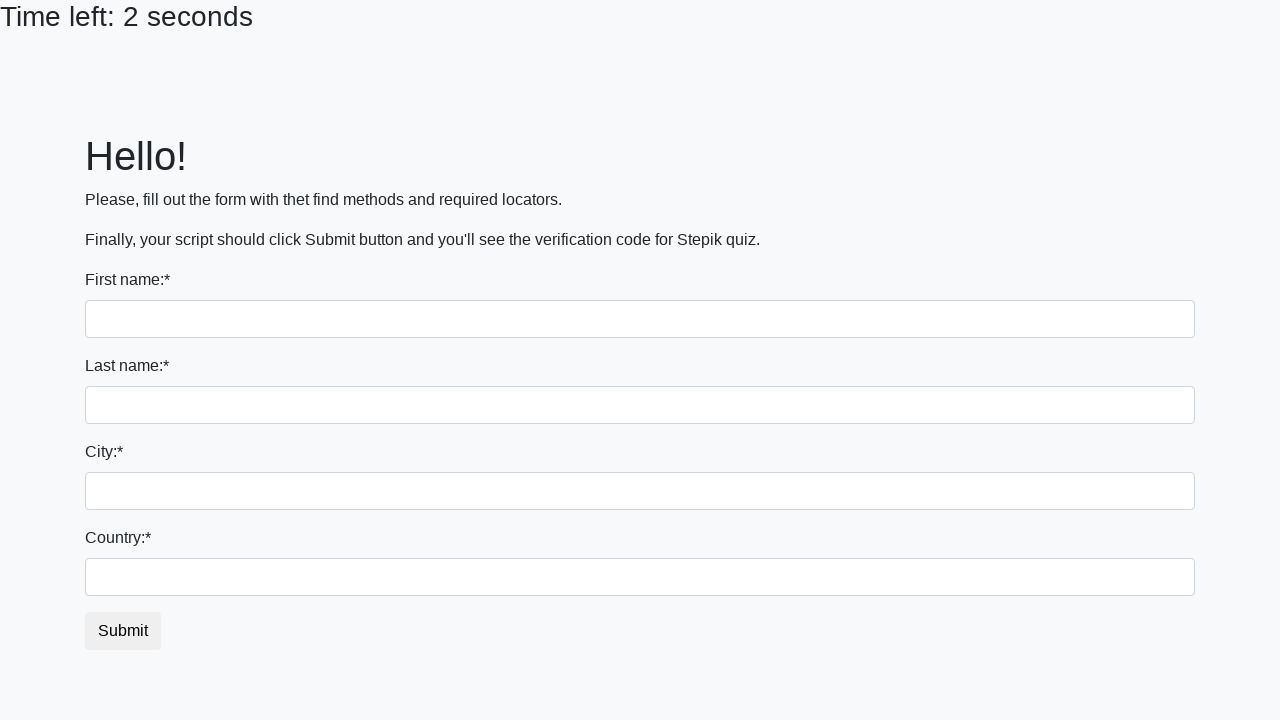

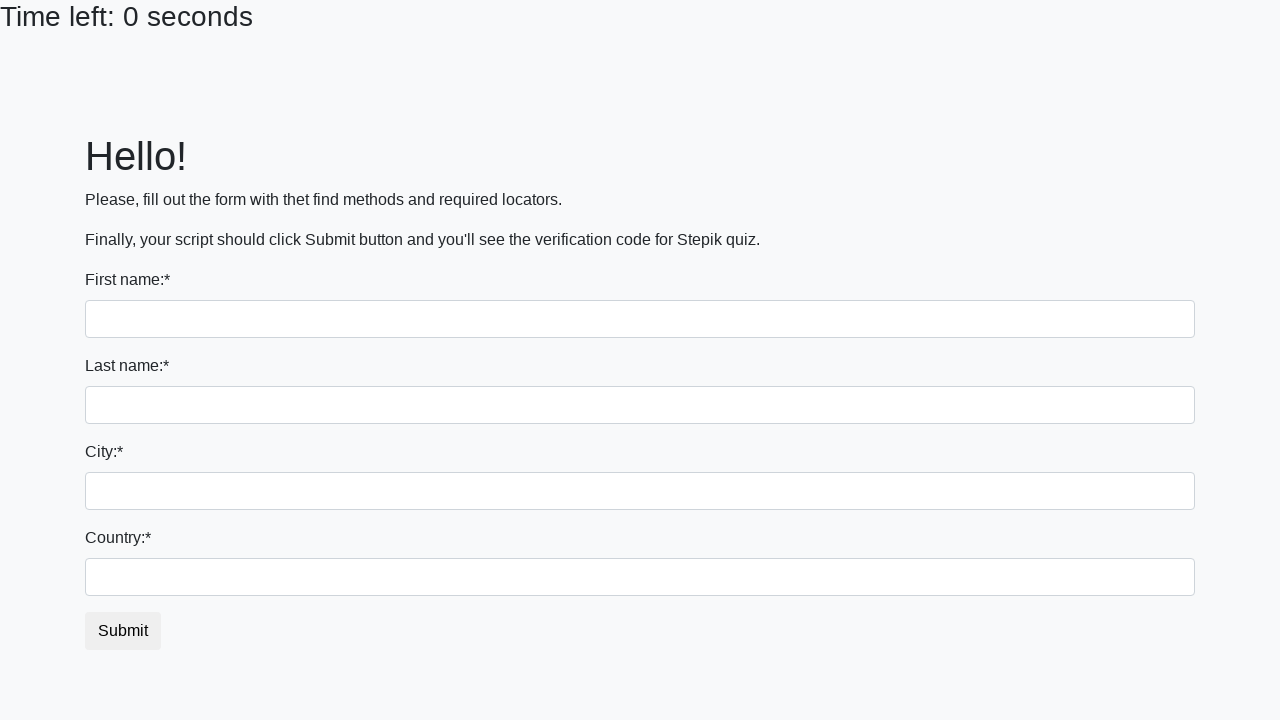